Tests standard click functionality by clicking the third button in the button list

Starting URL: https://demoqa.com/buttons

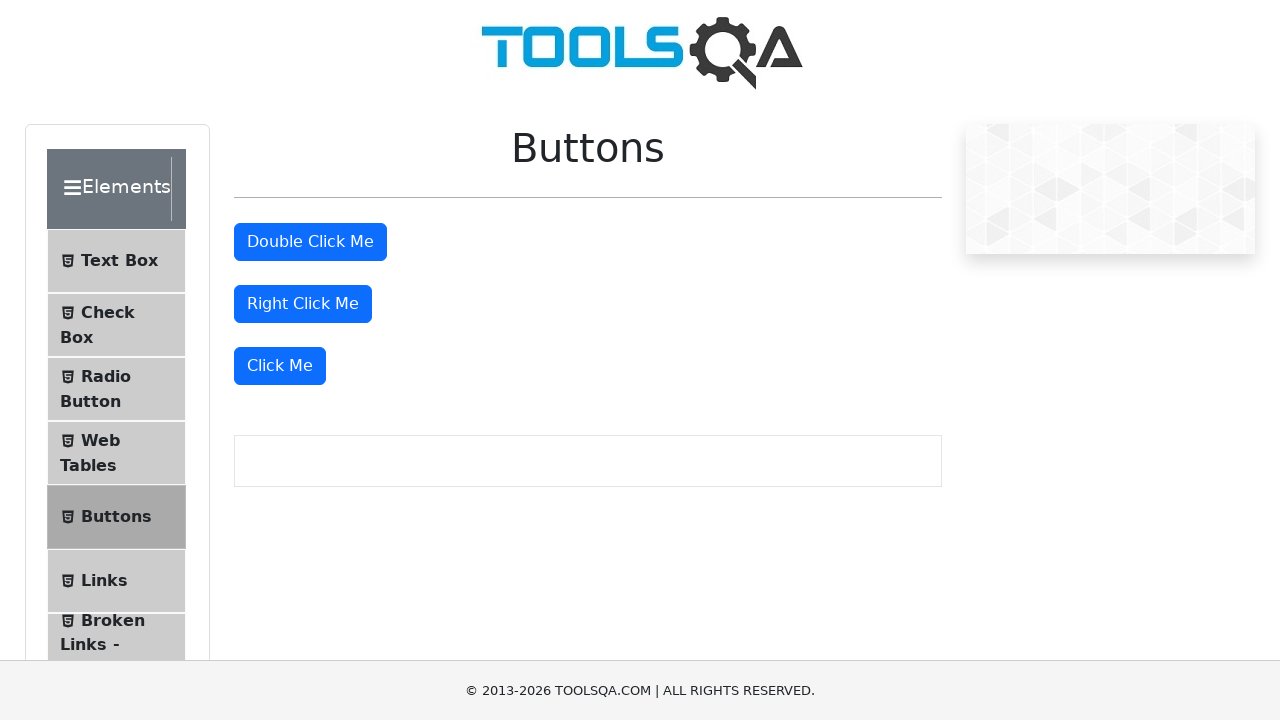

Located all buttons in the button list
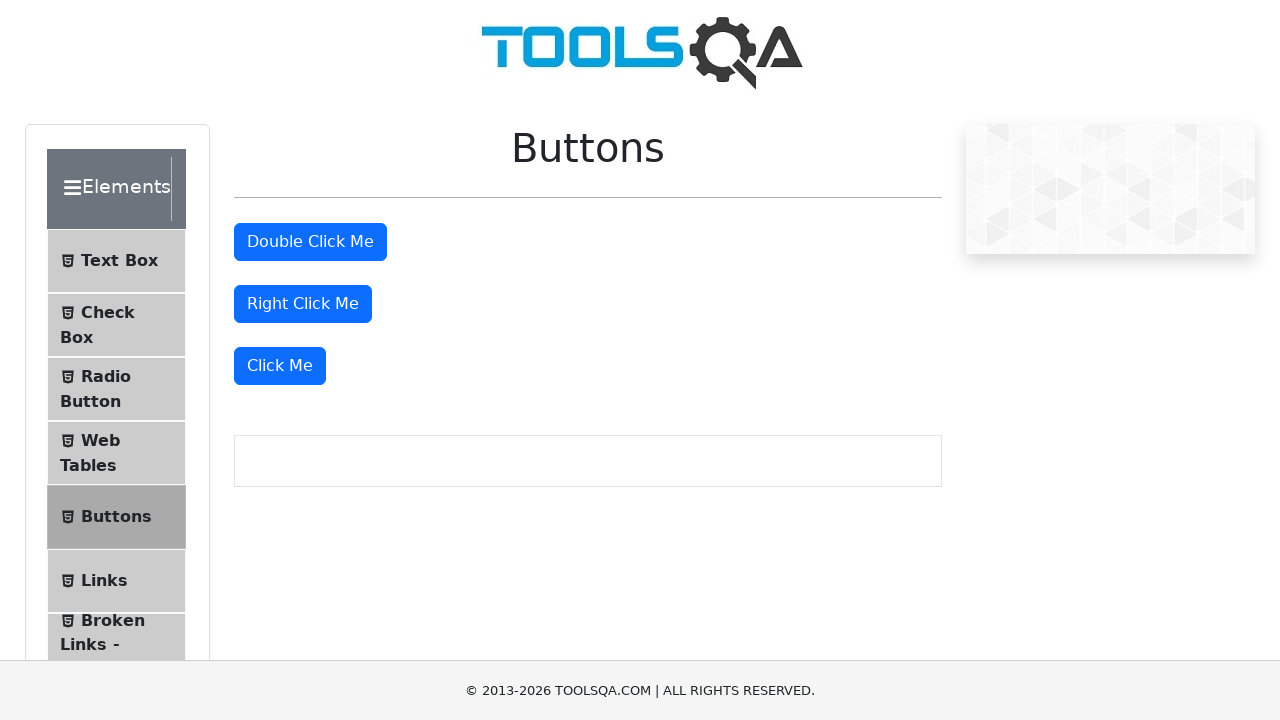

Clicked the third button in the list at (280, 366) on .col-md-6 .btn >> nth=2
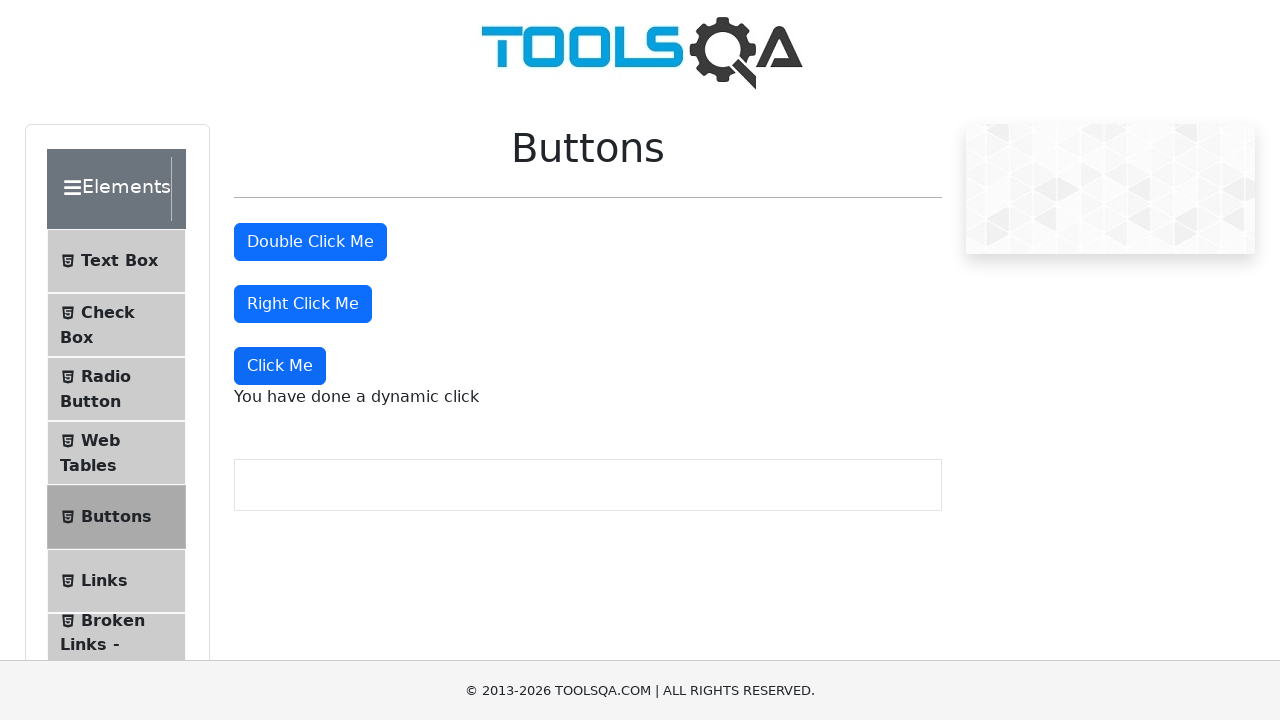

Verified click was registered by waiting for success message
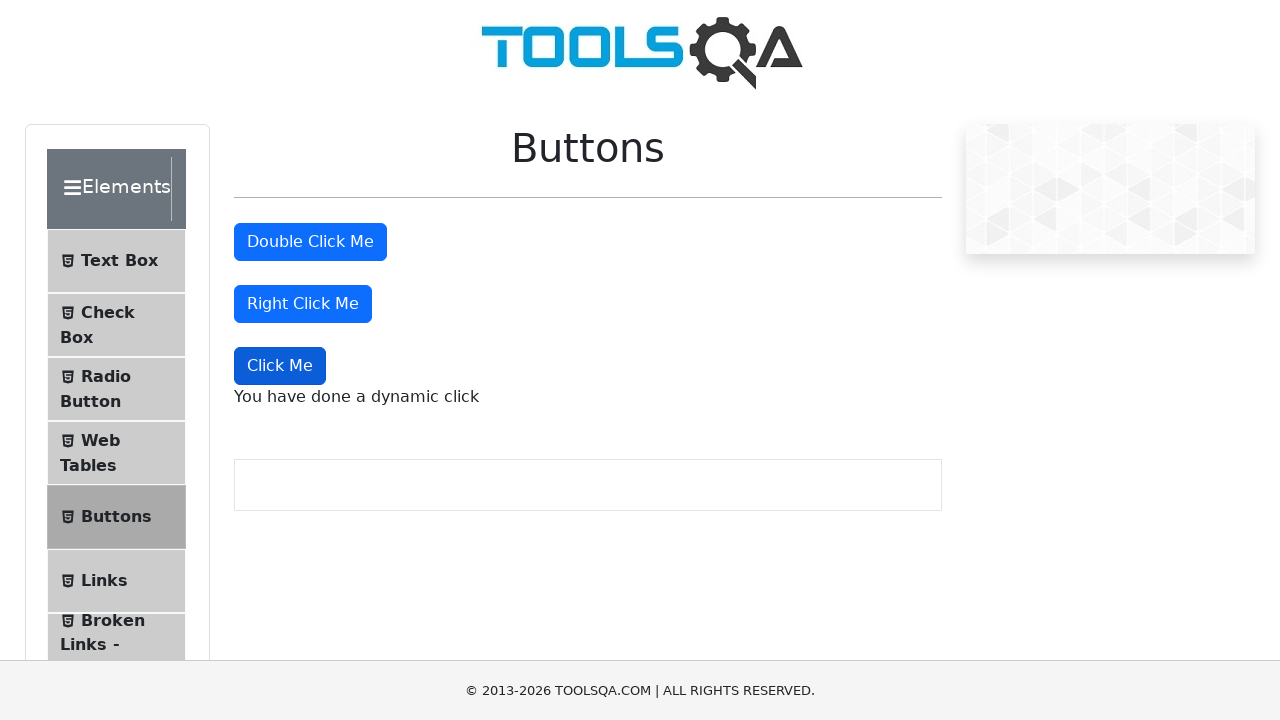

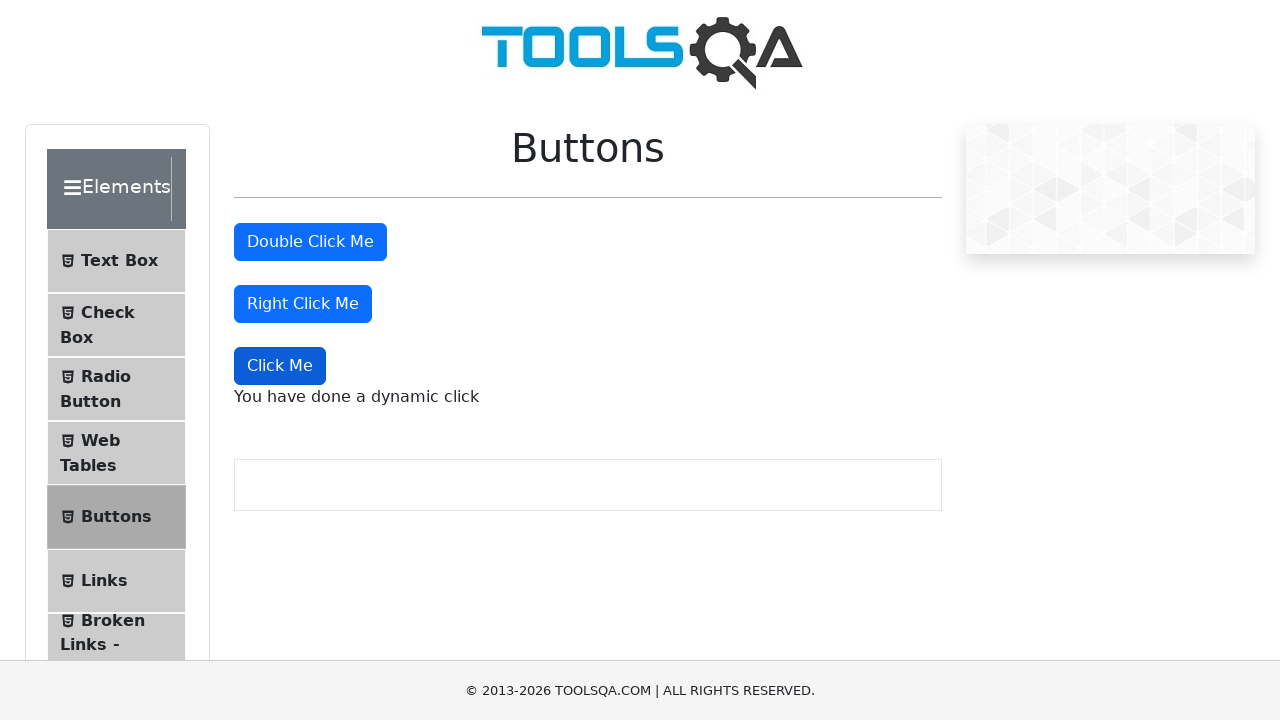